Tests browser navigation by clicking on the Downloads link, navigating back to the homepage, and then navigating forward to the Downloads page again

Starting URL: https://www.python.org/

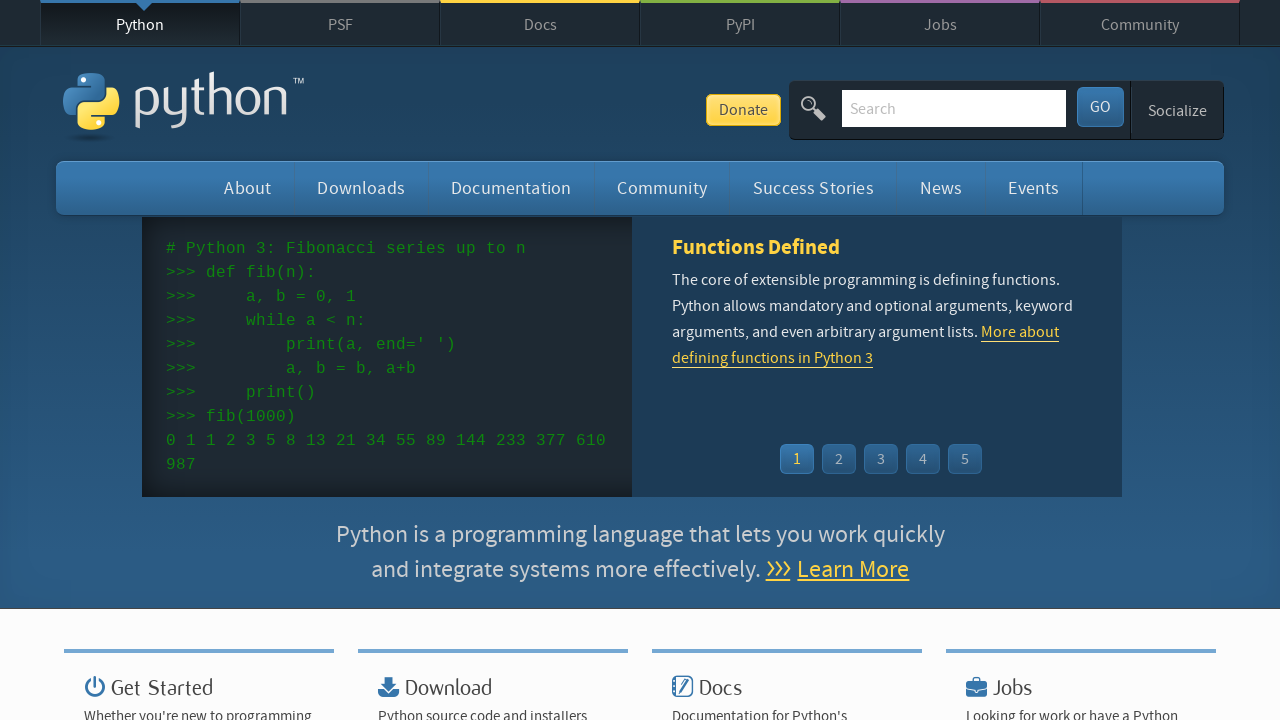

Clicked on the Downloads link at (361, 188) on xpath=//*[@id="downloads"]/a
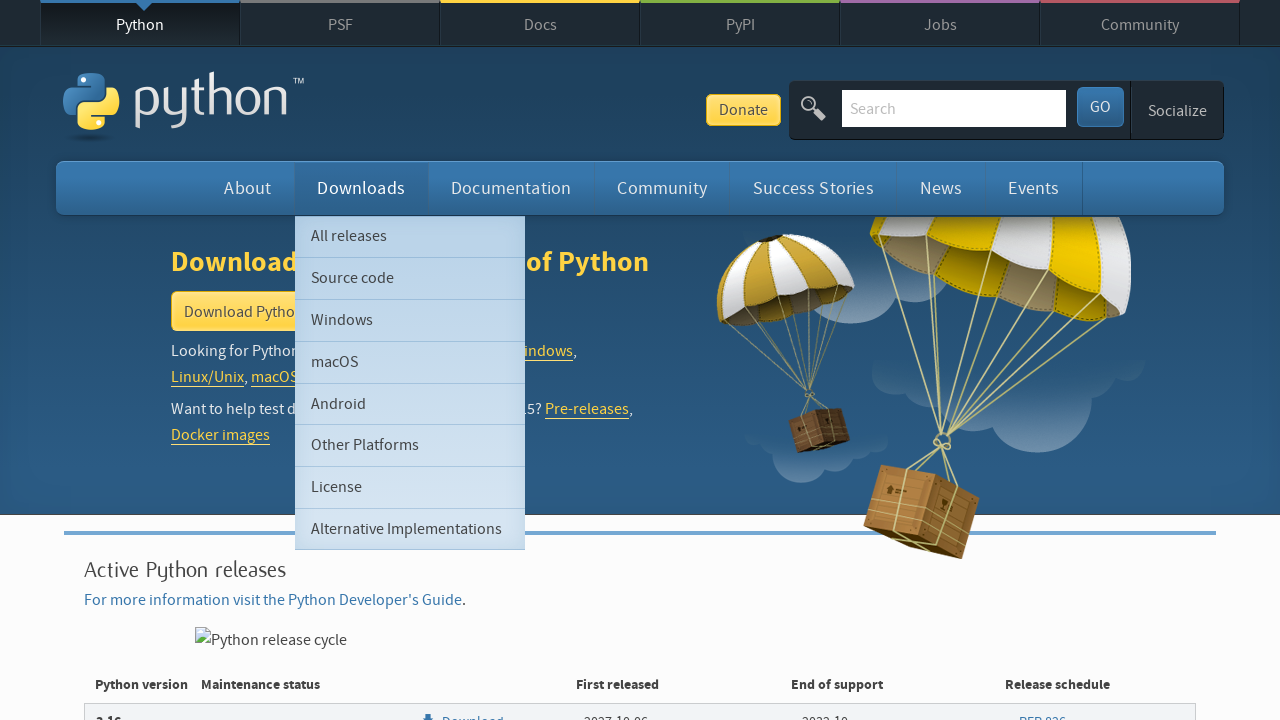

Downloads page loaded
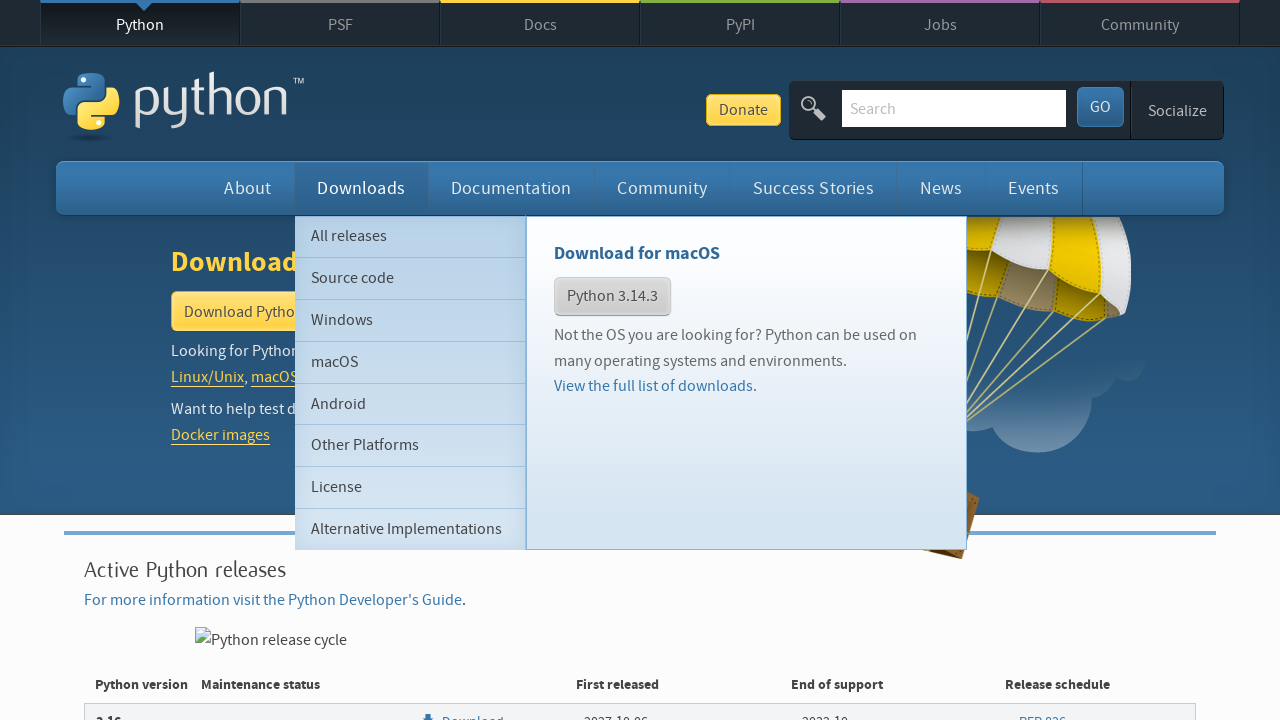

Navigated back to the Python homepage
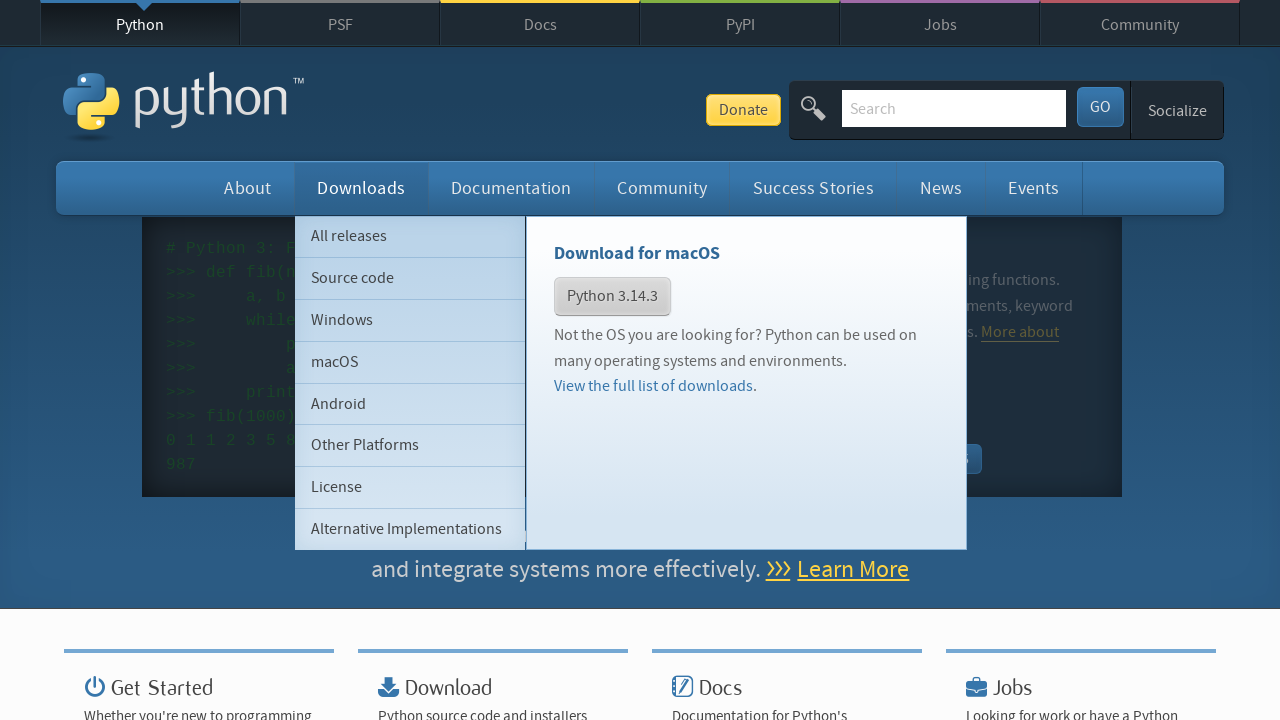

Homepage loaded
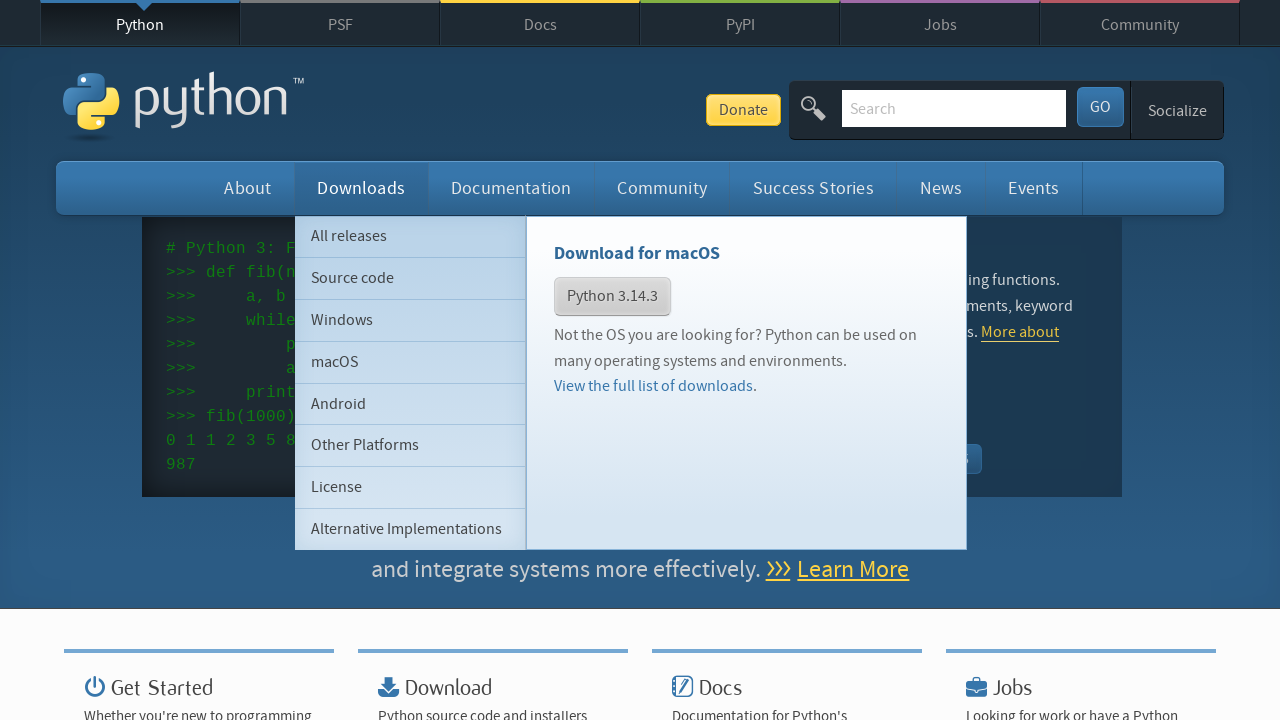

Navigated forward to the Downloads page
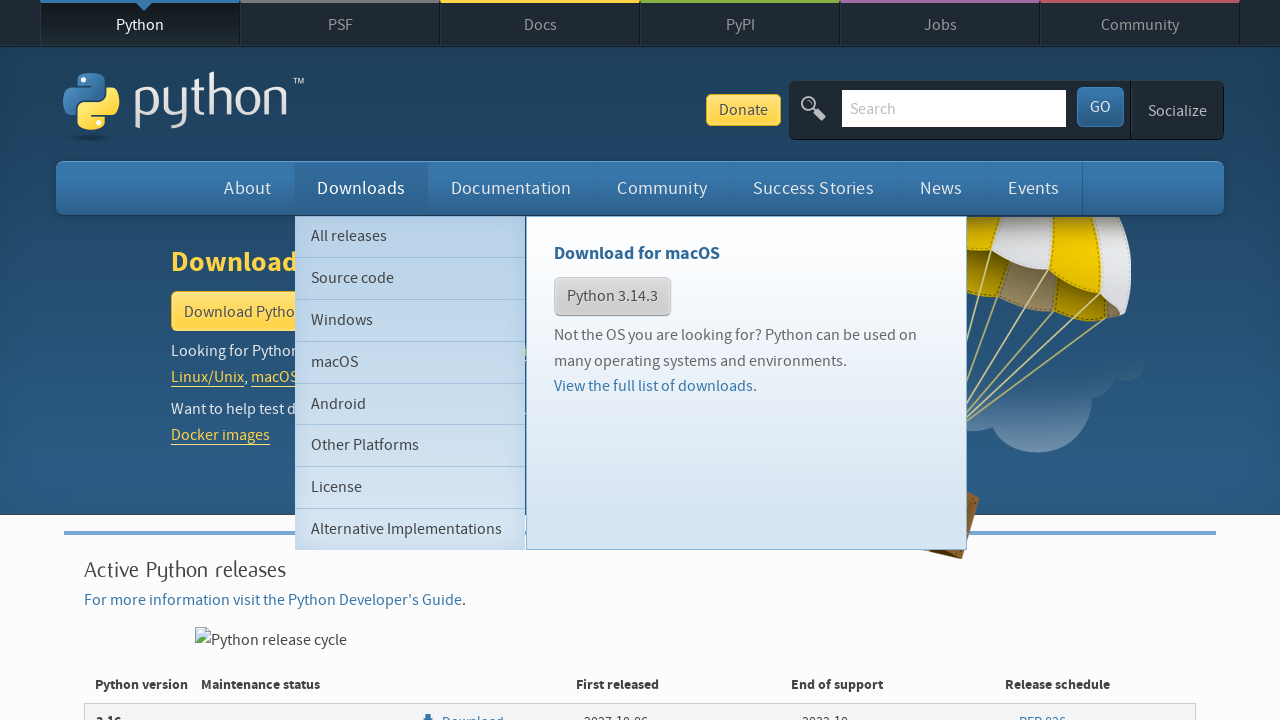

Downloads page loaded again
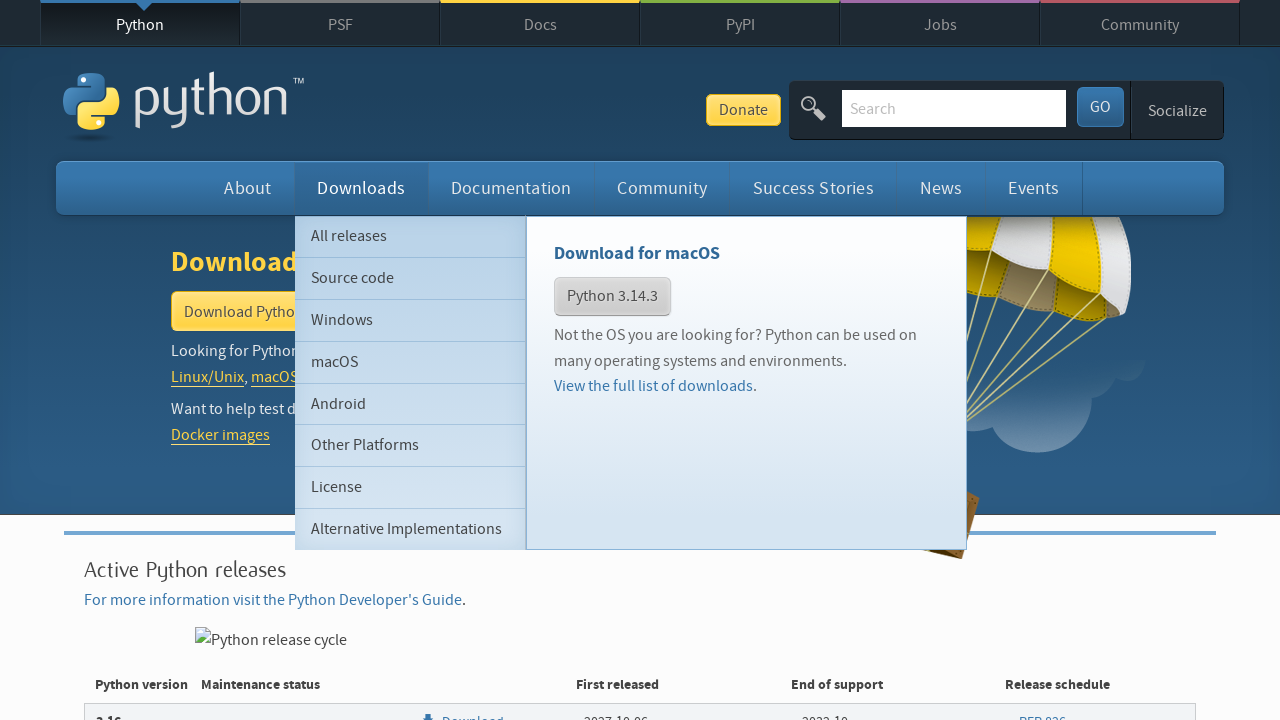

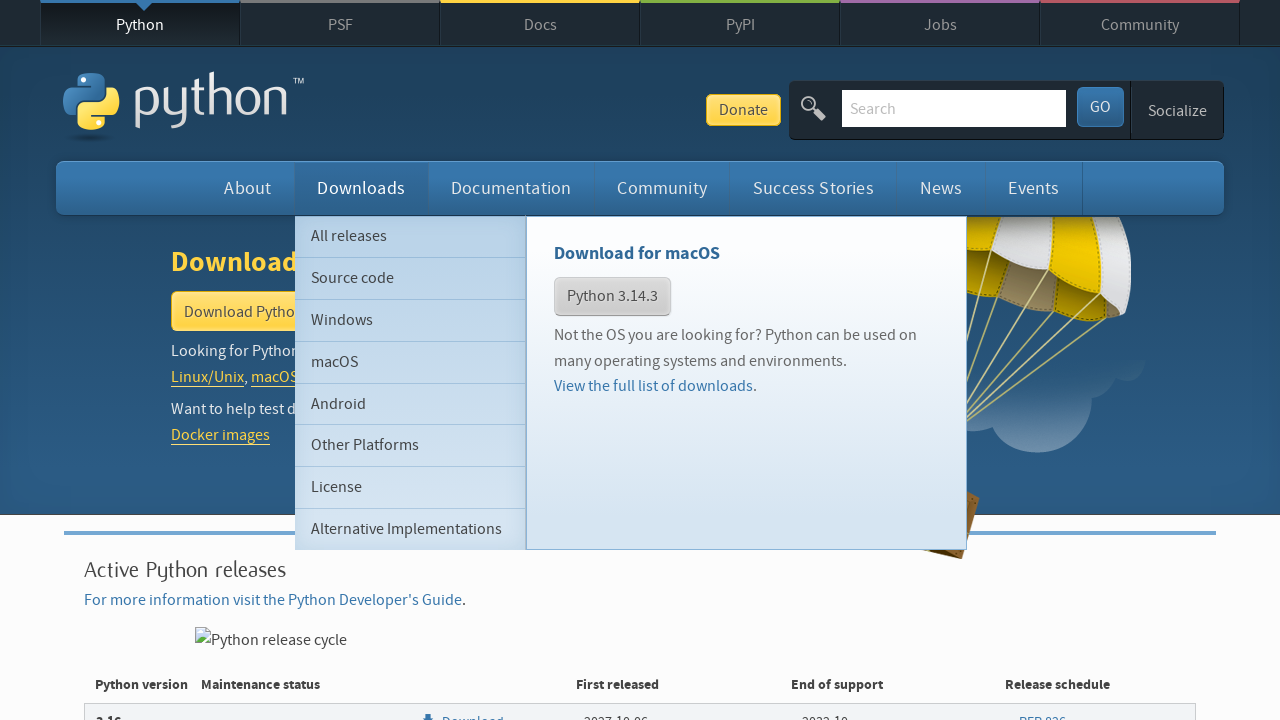